Tests that applying an invalid coupon code displays an error message indicating the coupon is invalid

Starting URL: http://intershop5.skillbox.ru/

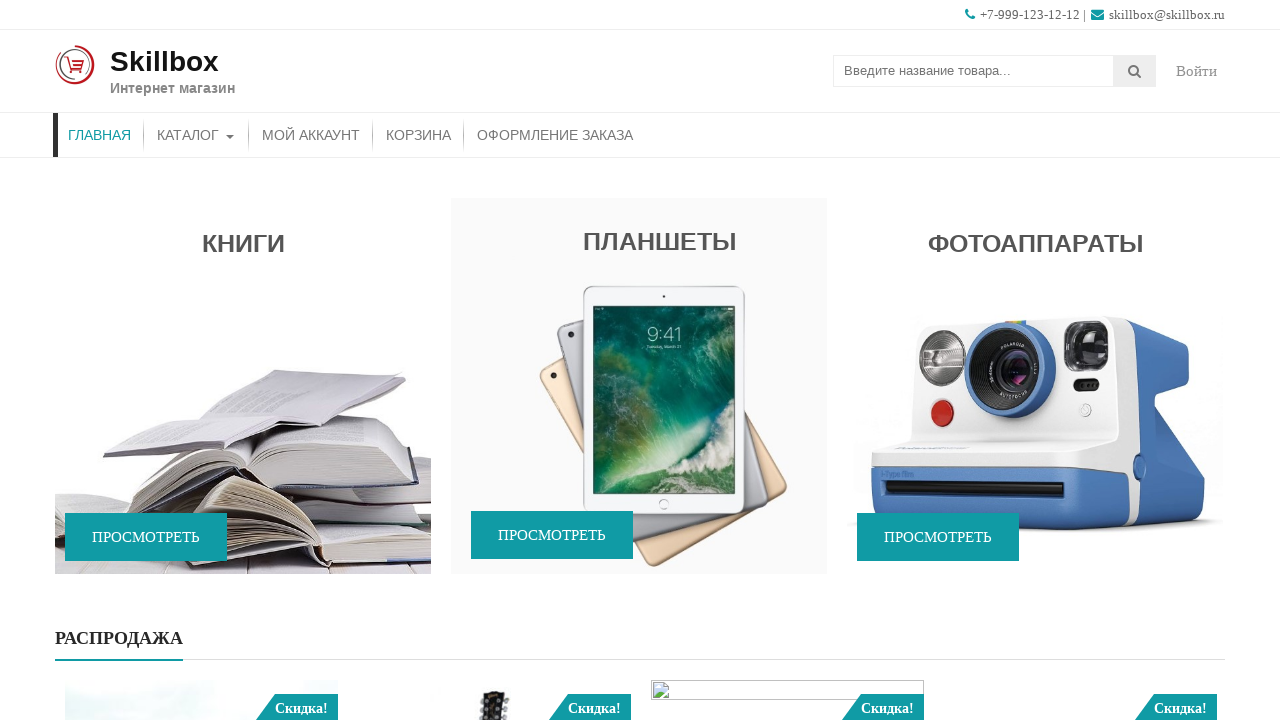

Clicked on catalog menu item at (196, 135) on xpath=//*[contains(@class, 'store-menu')]//*[.='Каталог']
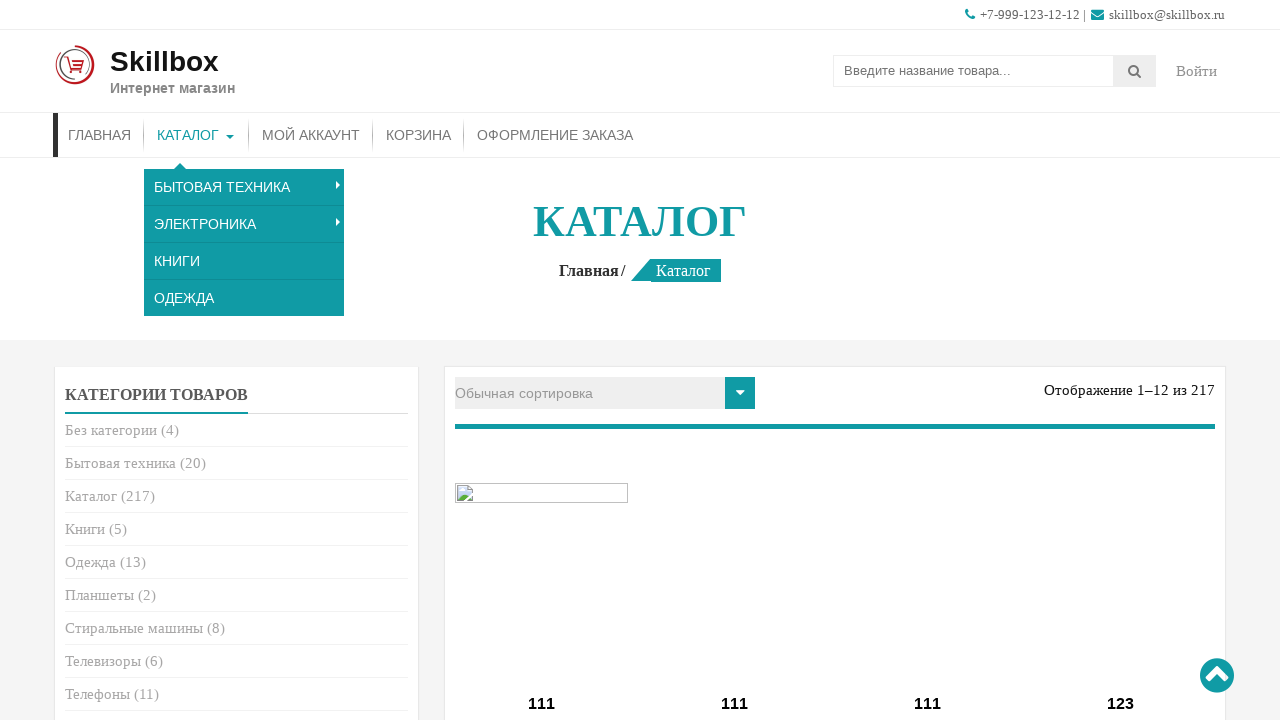

Clicked add to cart button for first product at (542, 361) on (//*[.= 'В корзину'])[1]
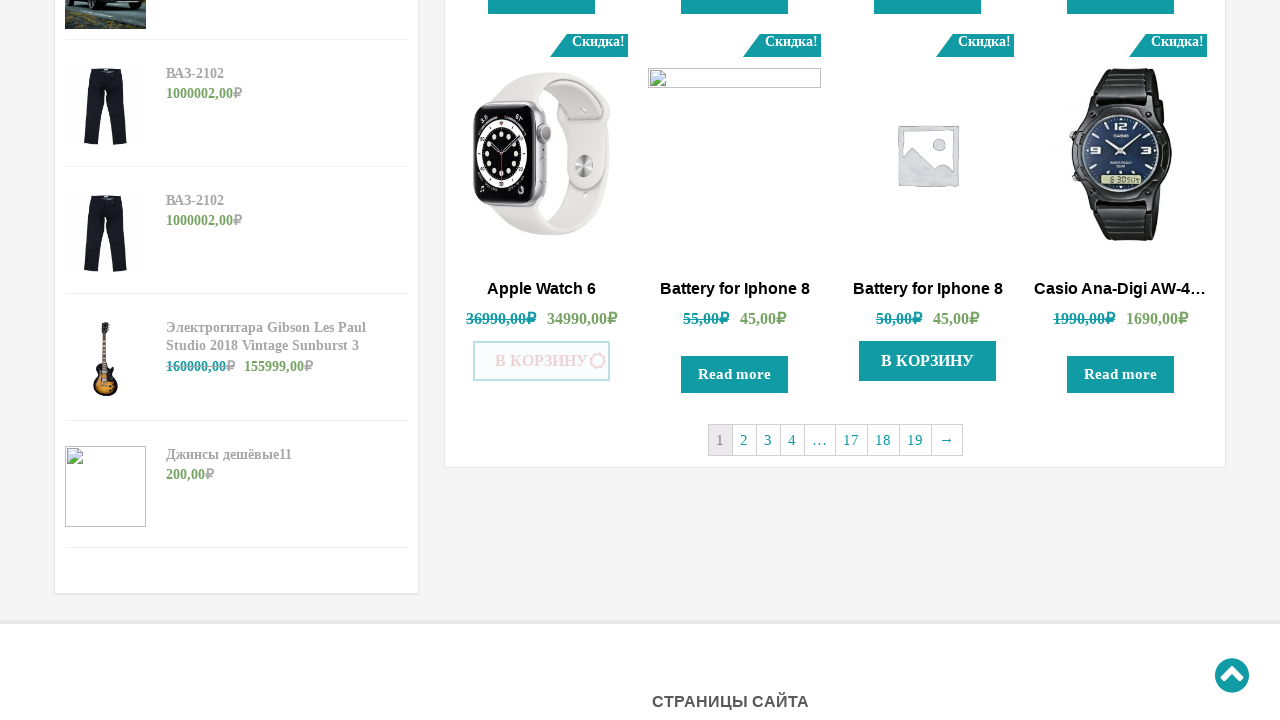

Clicked 'More' button to navigate to cart page at (542, 361) on xpath=//*[.= 'Подробнее']
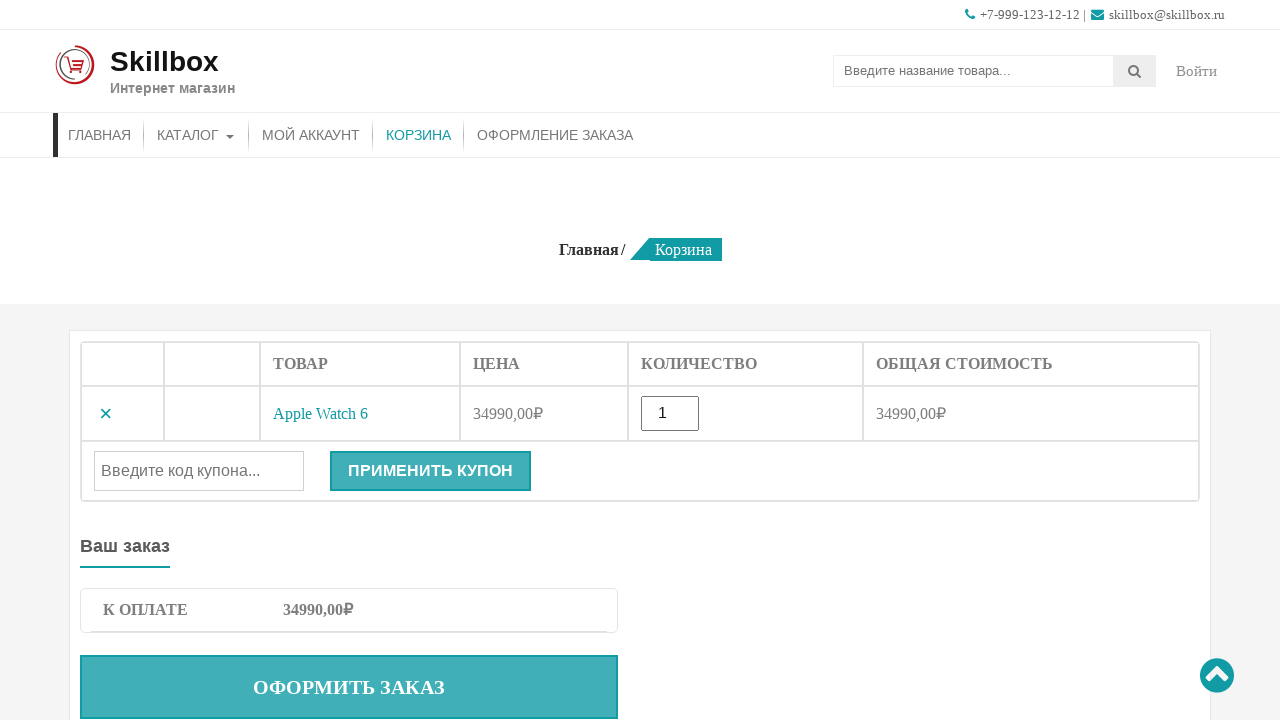

Entered invalid coupon code 'sert50O' in coupon field on #coupon_code
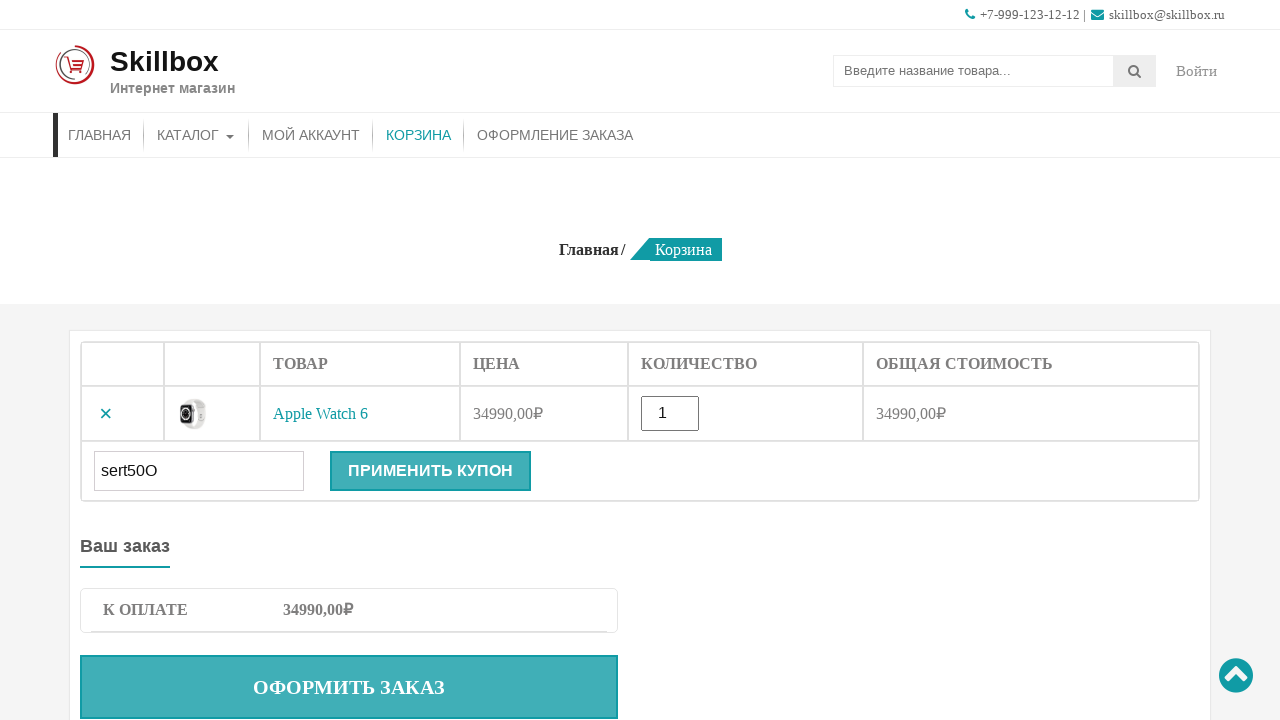

Clicked apply coupon button at (430, 471) on [name='apply_coupon']
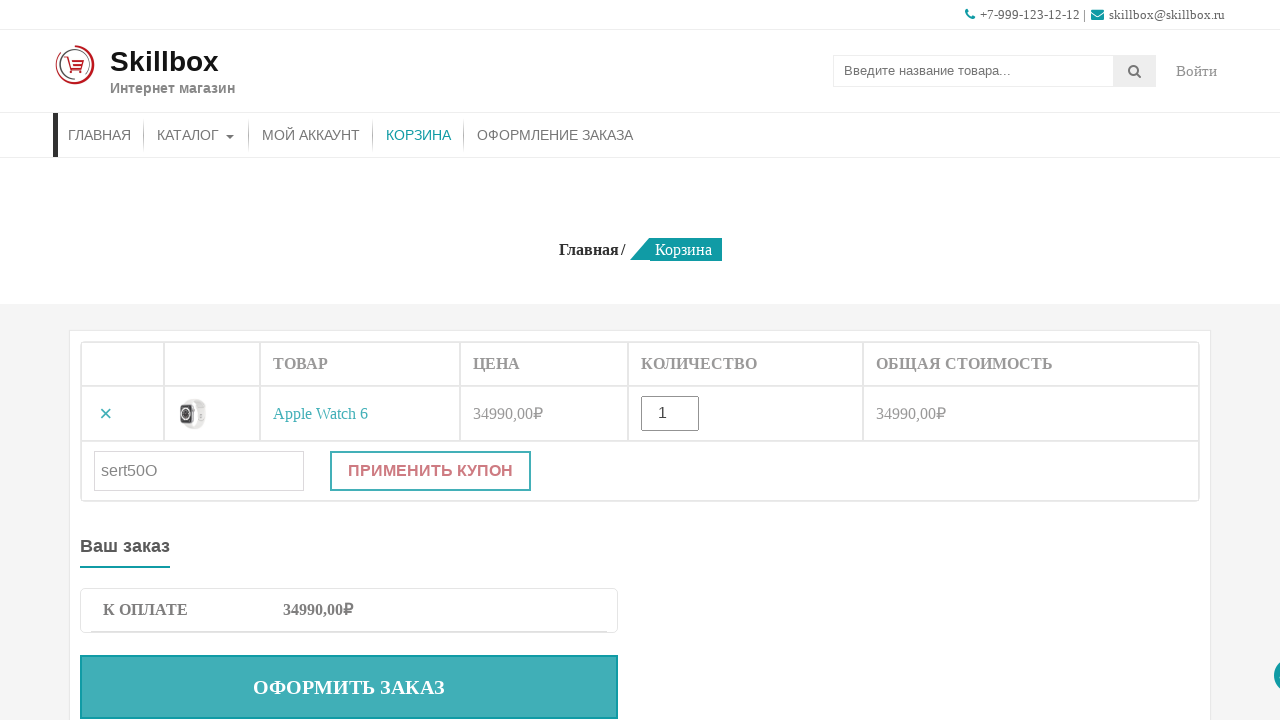

Warning message indicating invalid coupon is displayed
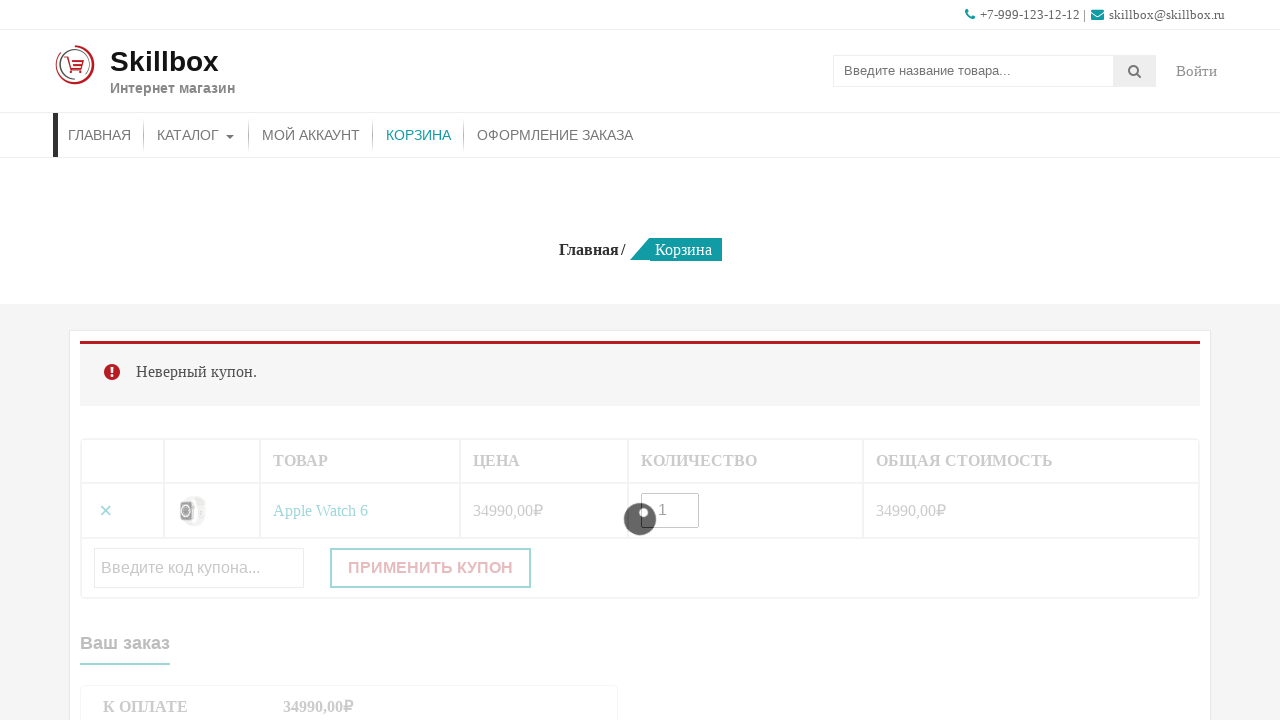

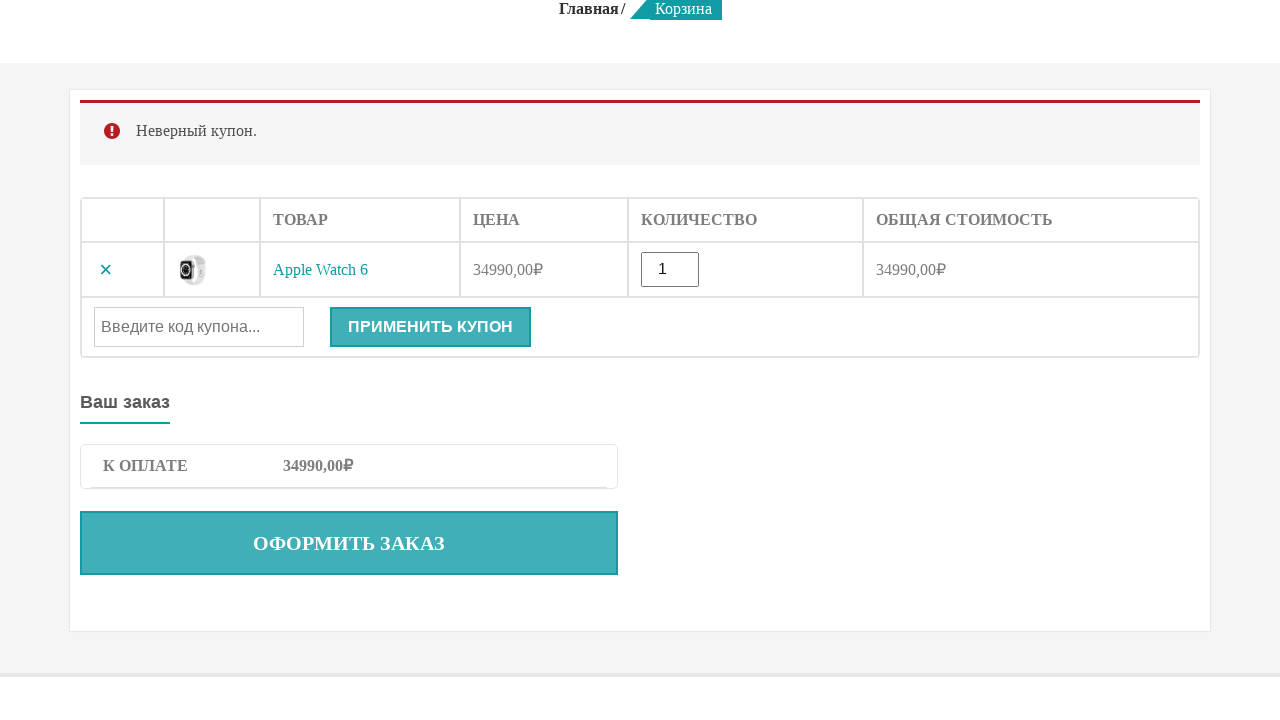